Tests that individual todo item checkboxes can be toggled on and off

Starting URL: https://demo.playwright.dev/todomvc

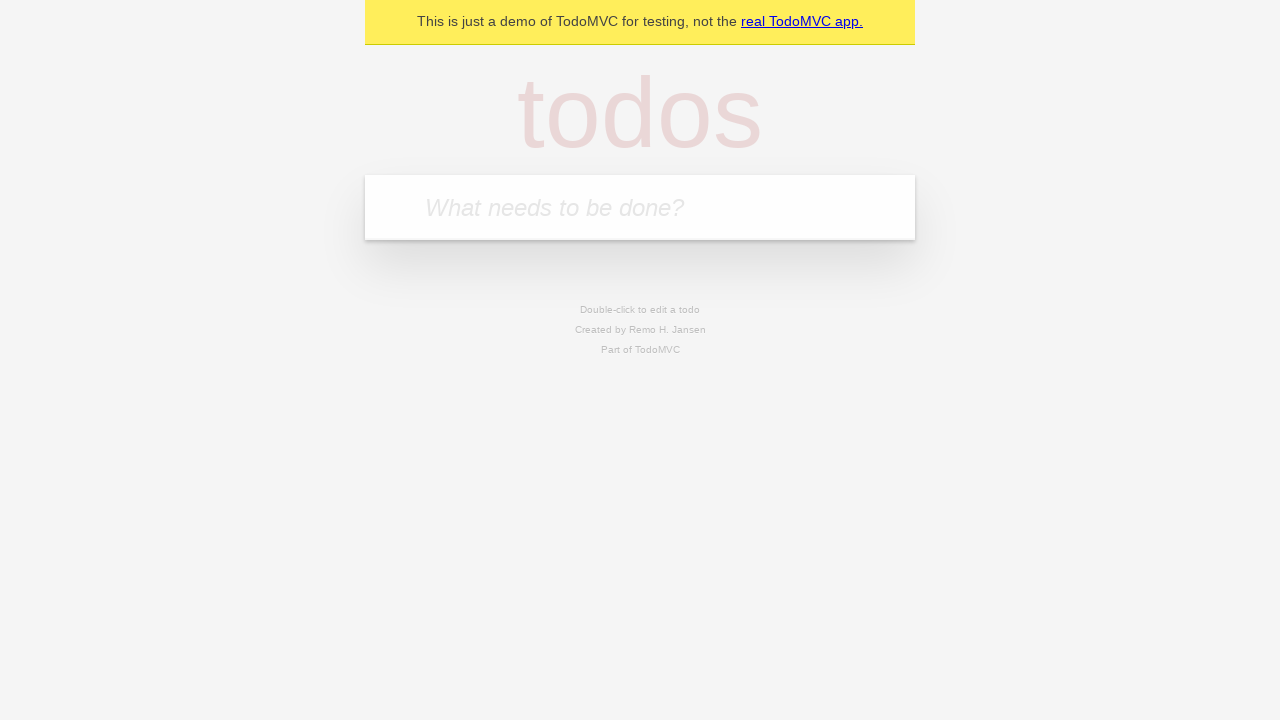

Filled new todo input with 'buy some cheese' on input.new-todo
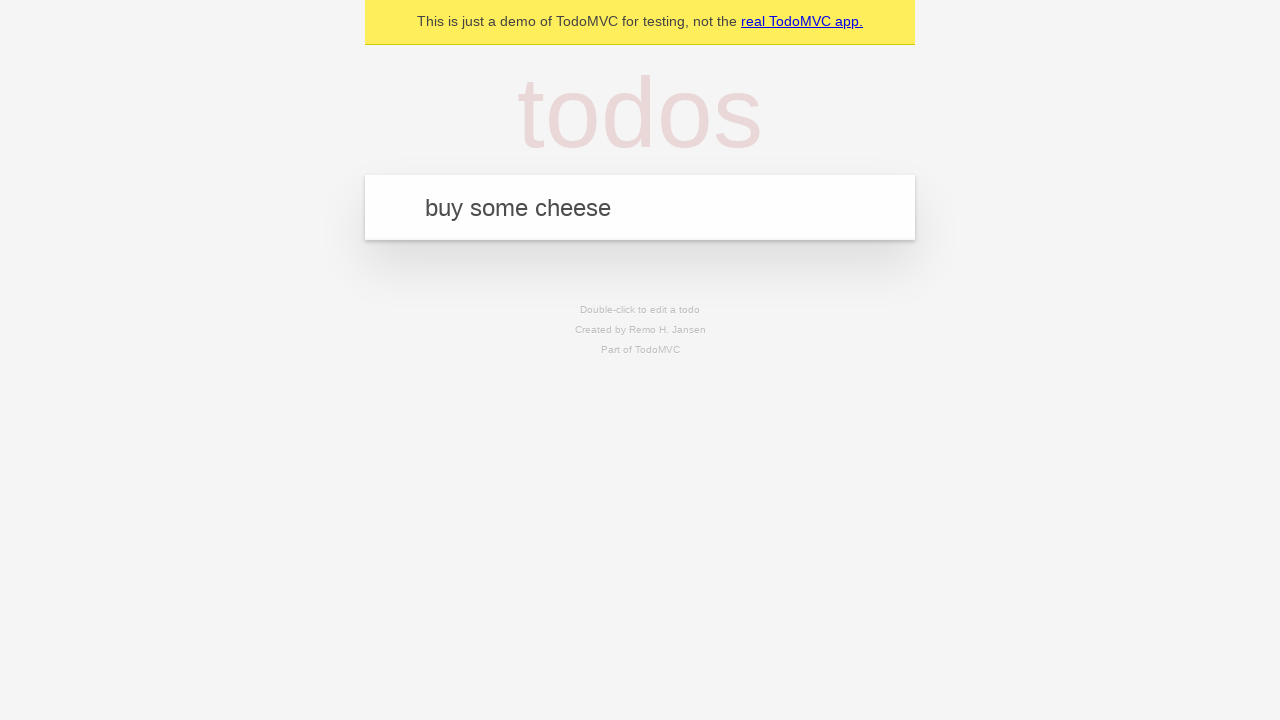

Pressed Enter to add first todo item on input.new-todo
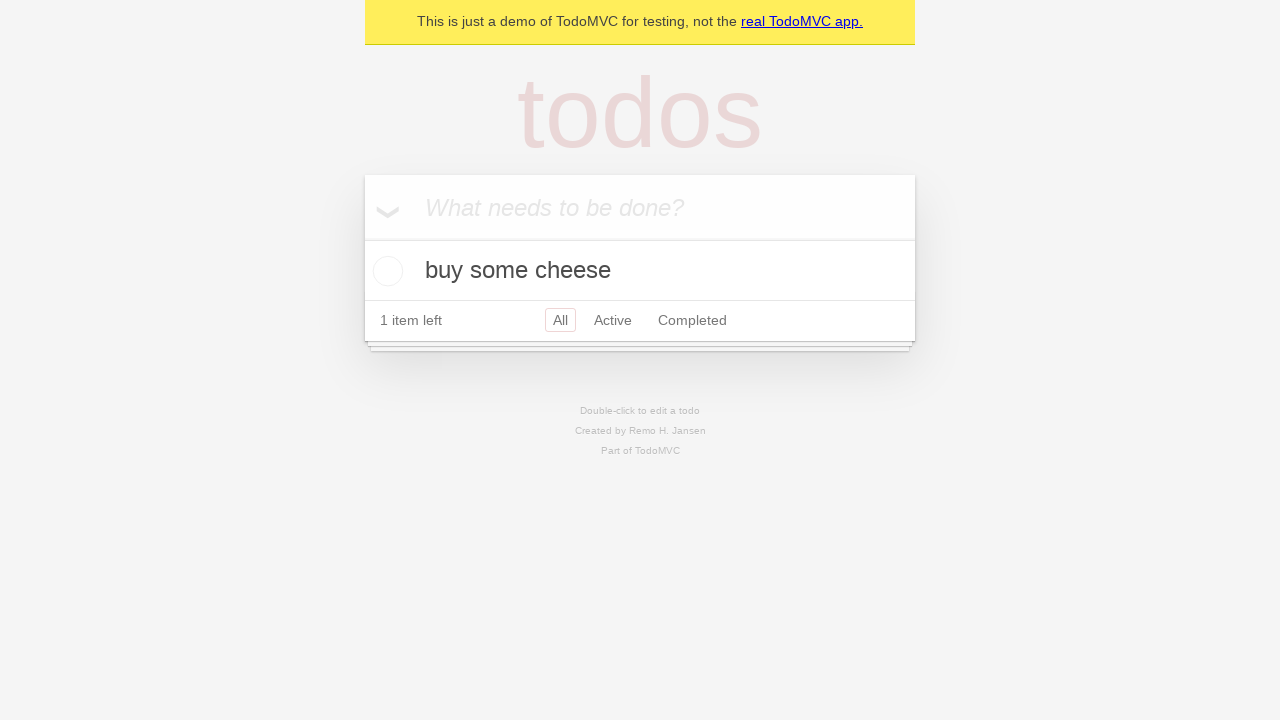

Filled new todo input with 'feed the cat' on input.new-todo
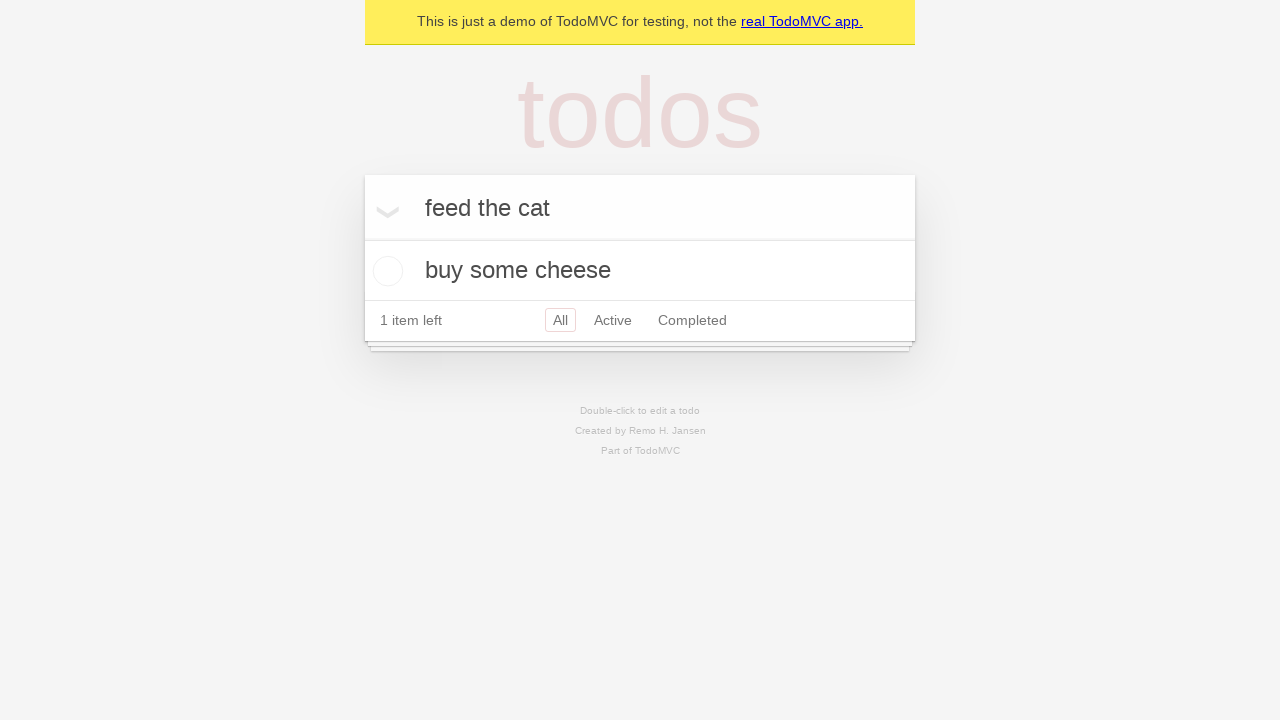

Pressed Enter to add second todo item on input.new-todo
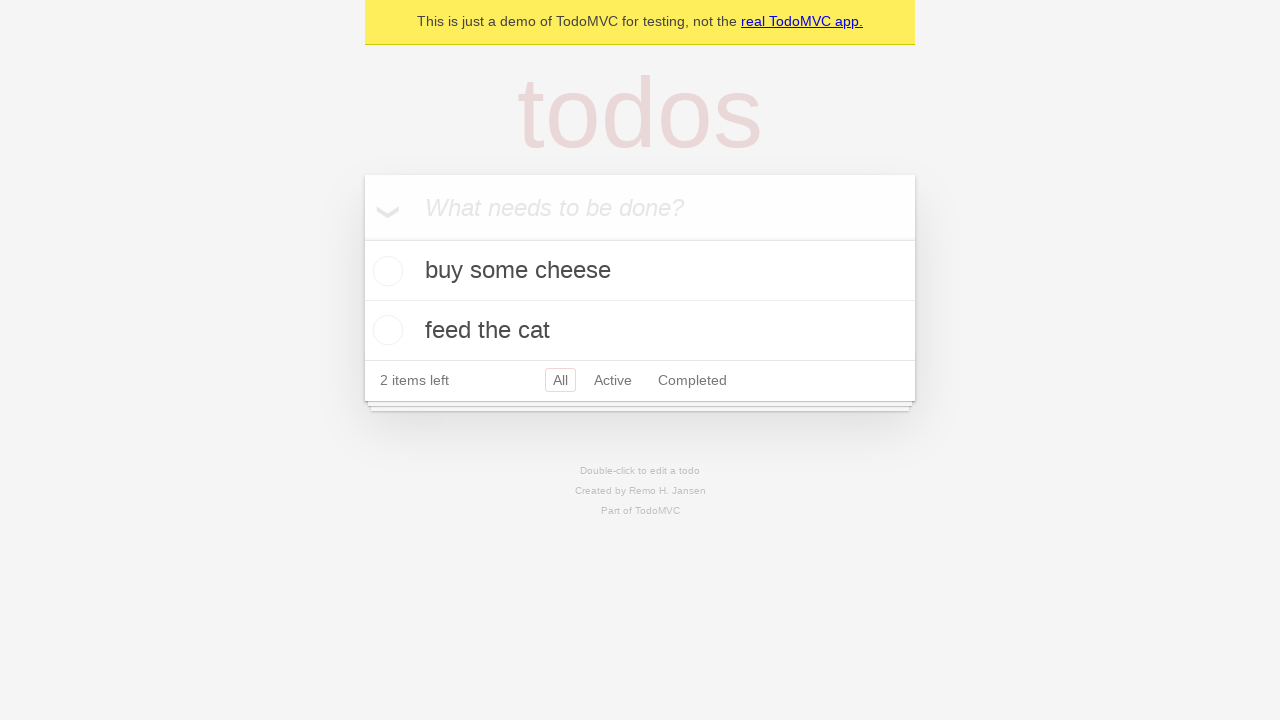

Filled new todo input with 'book a doctors appointment' on input.new-todo
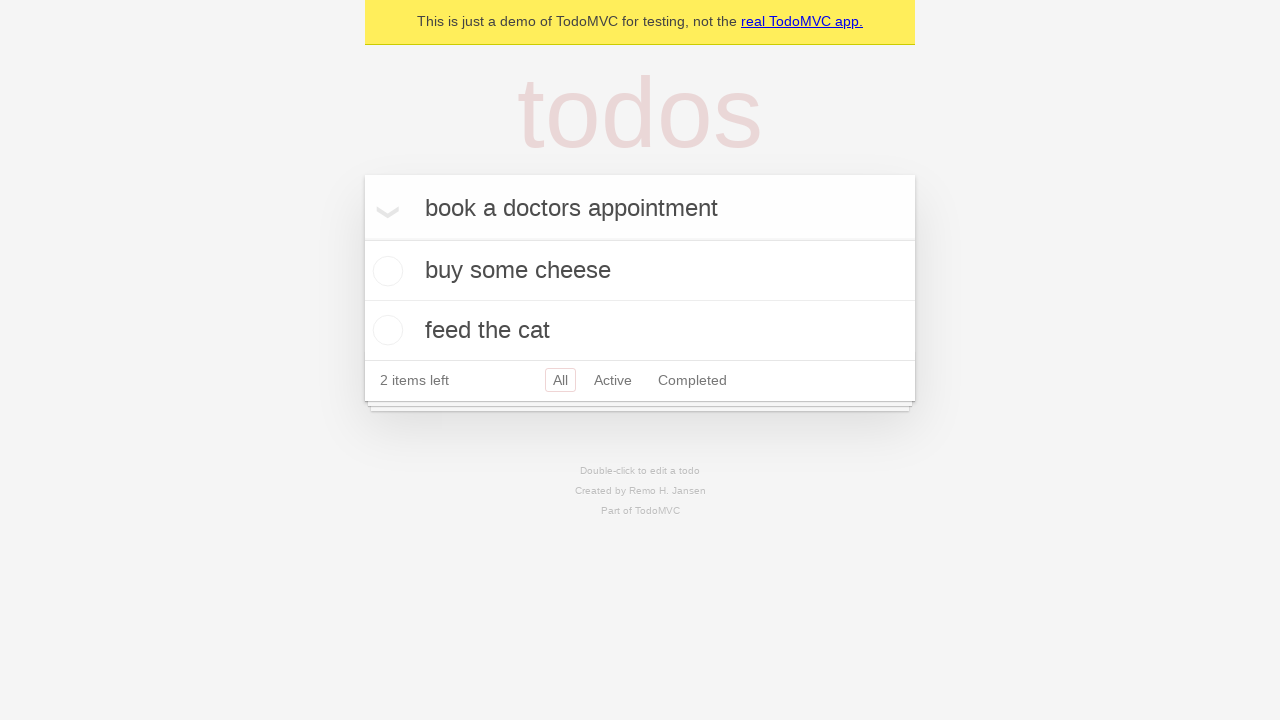

Pressed Enter to add third todo item on input.new-todo
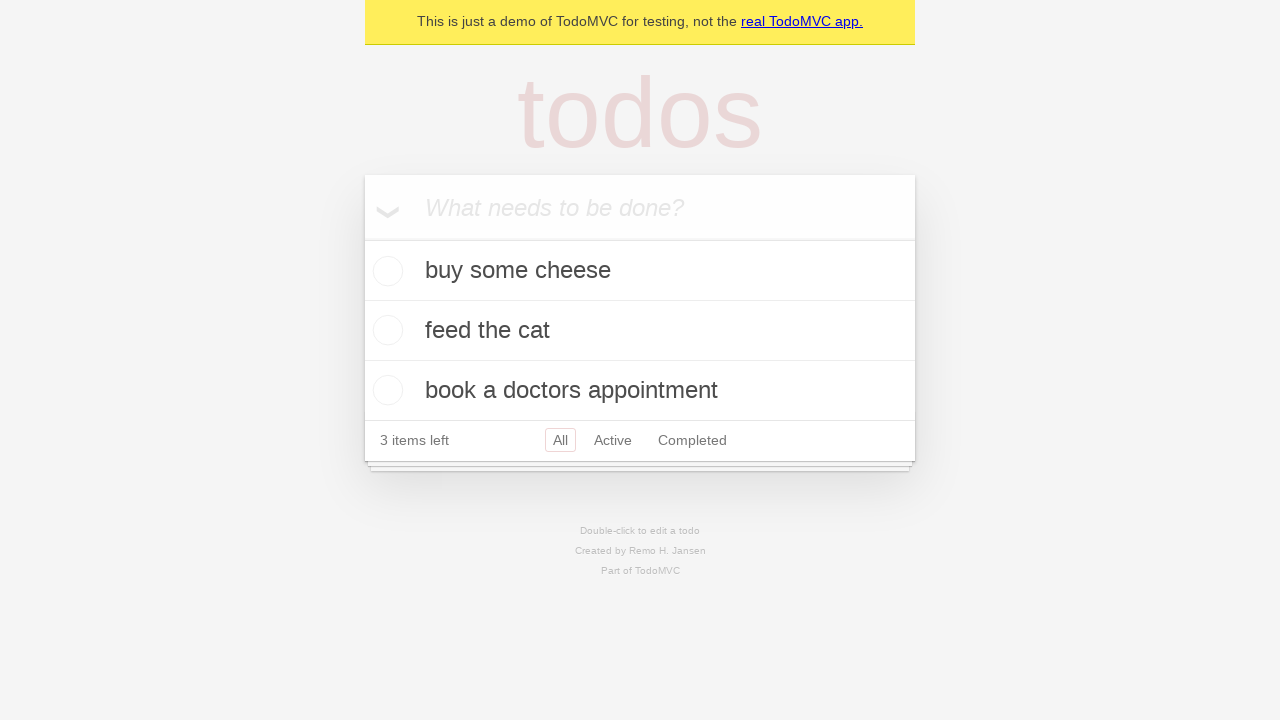

Waited for todo items to appear on the page
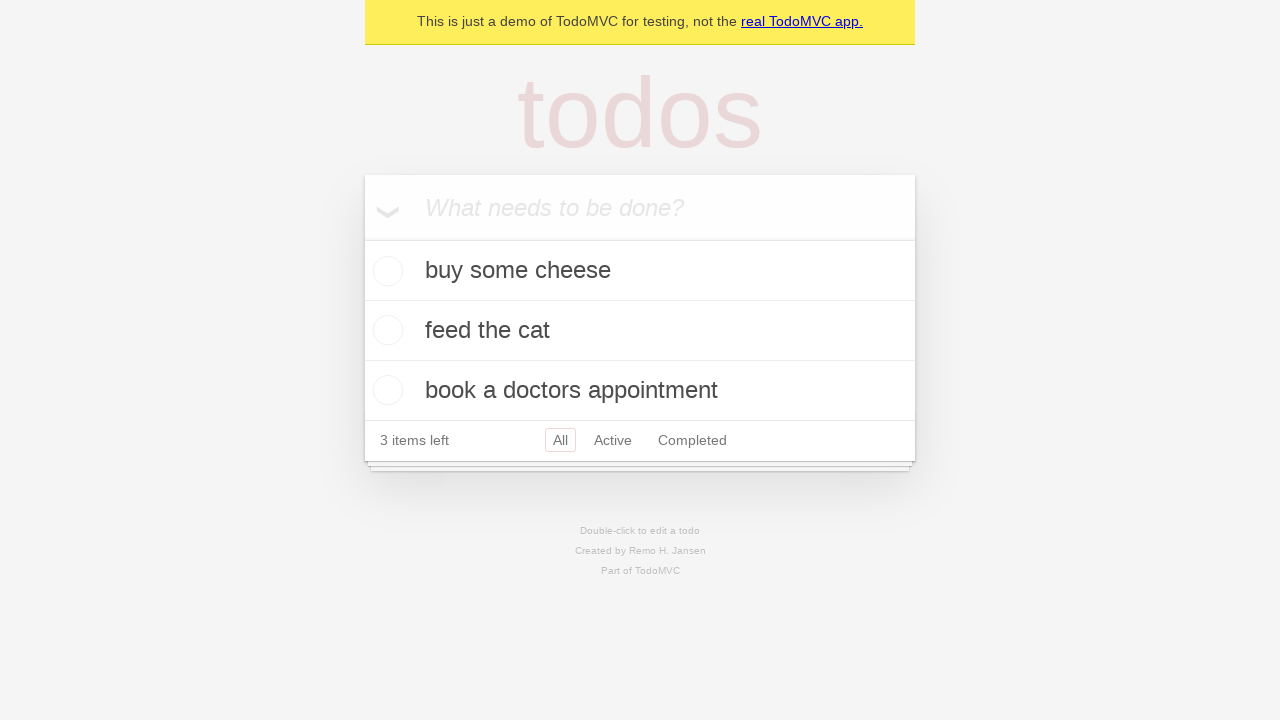

Located all todo items in the list
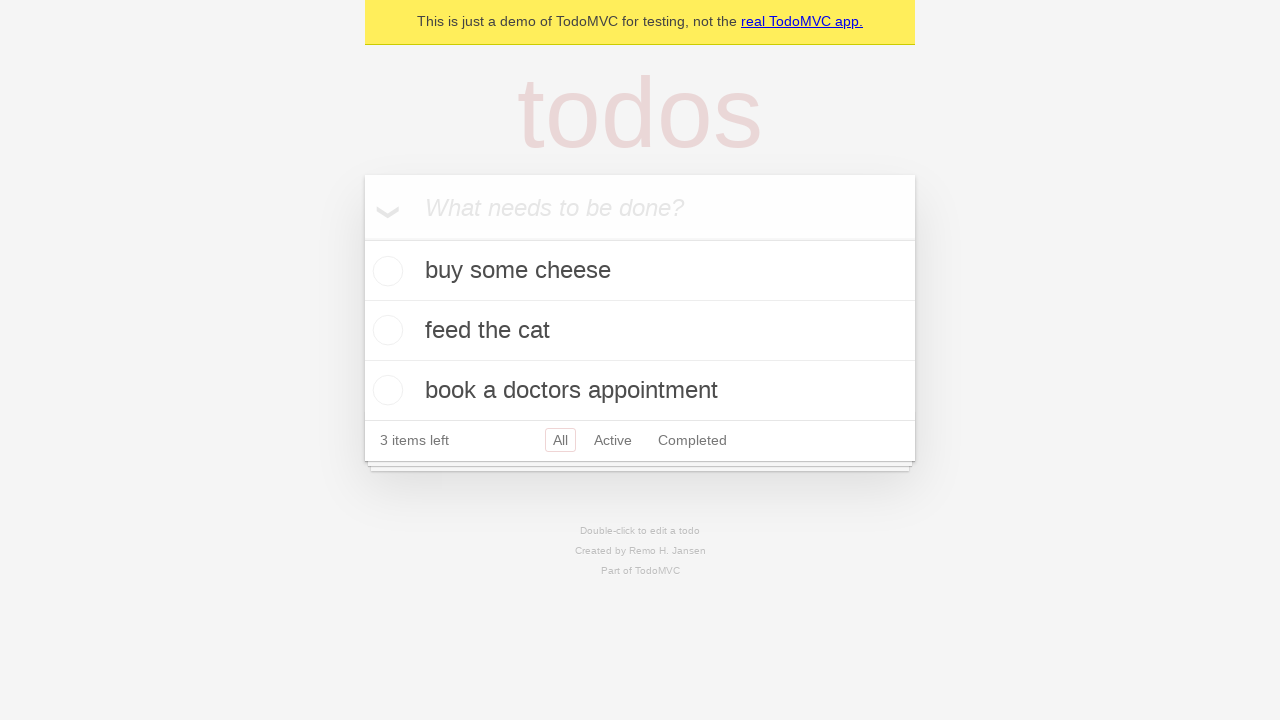

Checked the checkbox for the first todo item at (385, 271) on .todo-list li >> nth=0 >> input.toggle
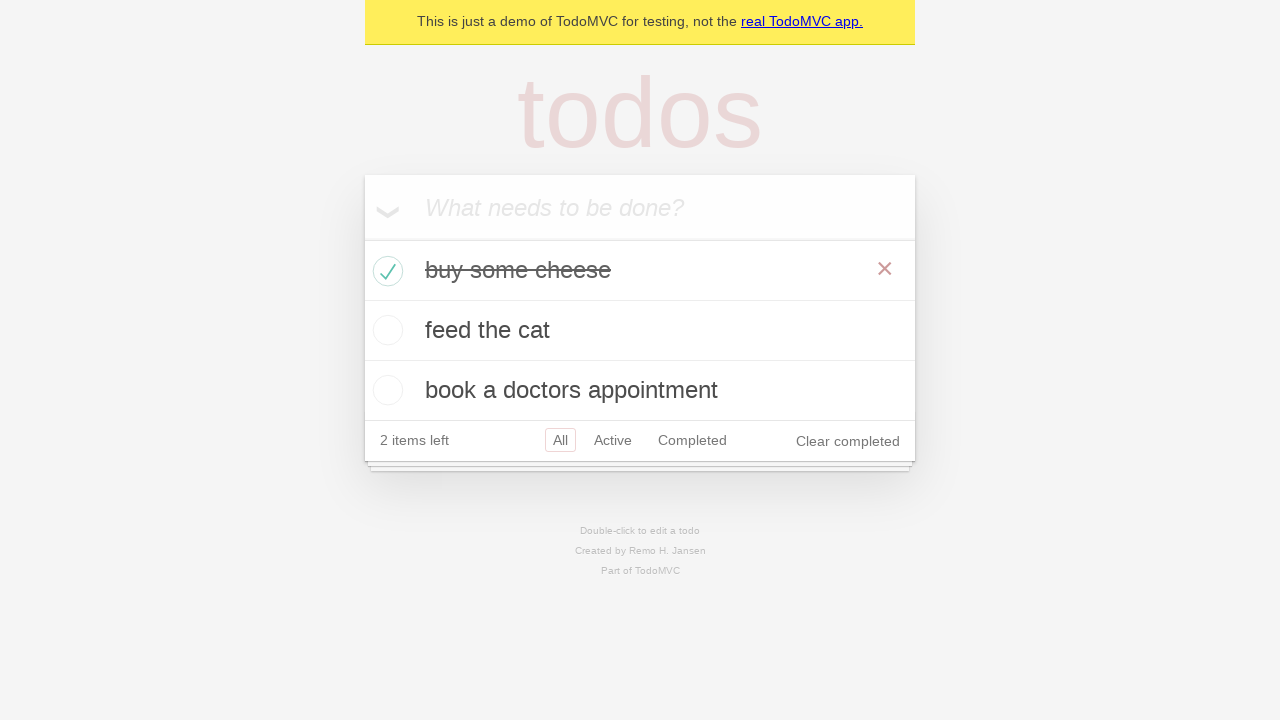

Unchecked the checkbox for the first todo item at (385, 271) on .todo-list li >> nth=0 >> input.toggle
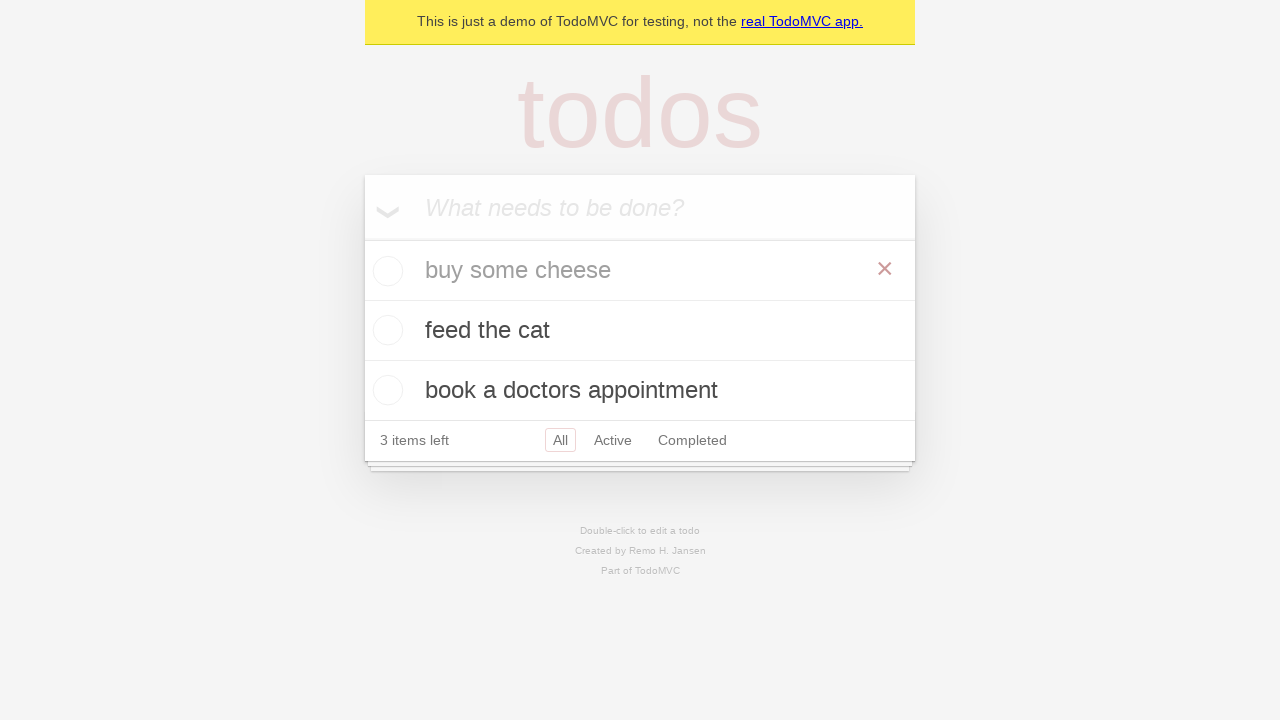

Checked the checkbox for the second todo item at (385, 330) on .todo-list li >> nth=1 >> input.toggle
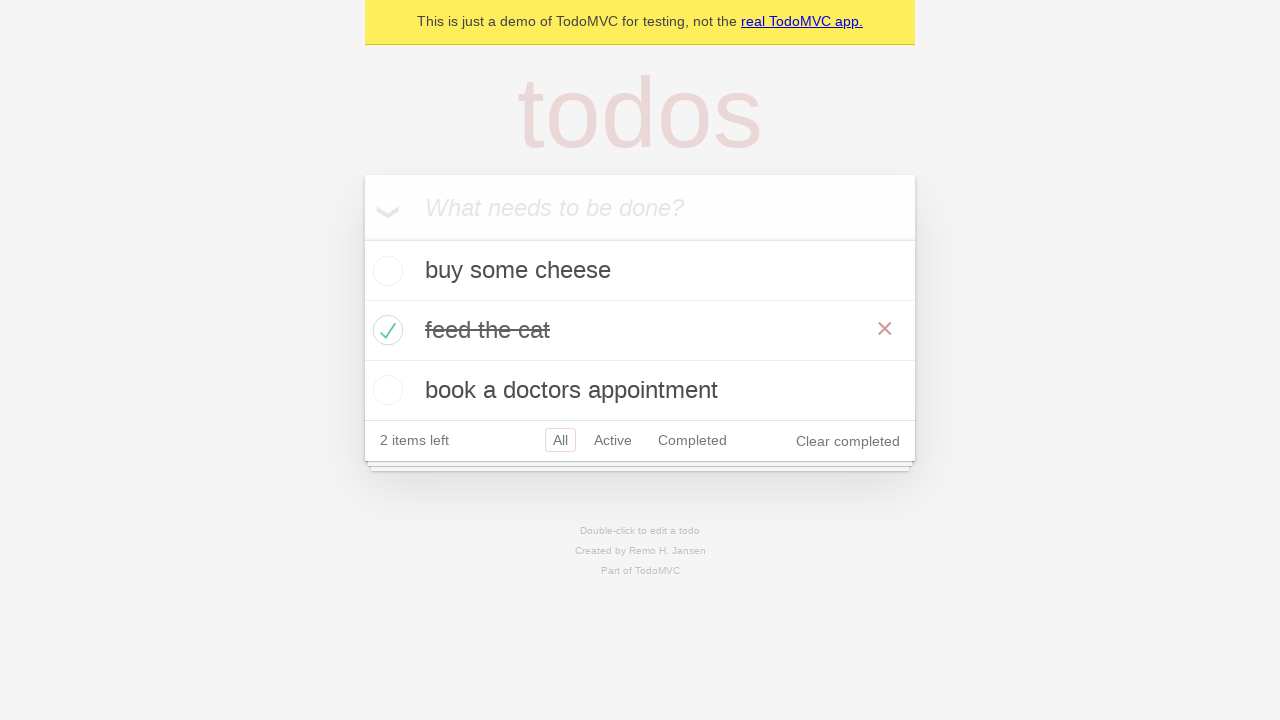

Unchecked the checkbox for the second todo item at (385, 330) on .todo-list li >> nth=1 >> input.toggle
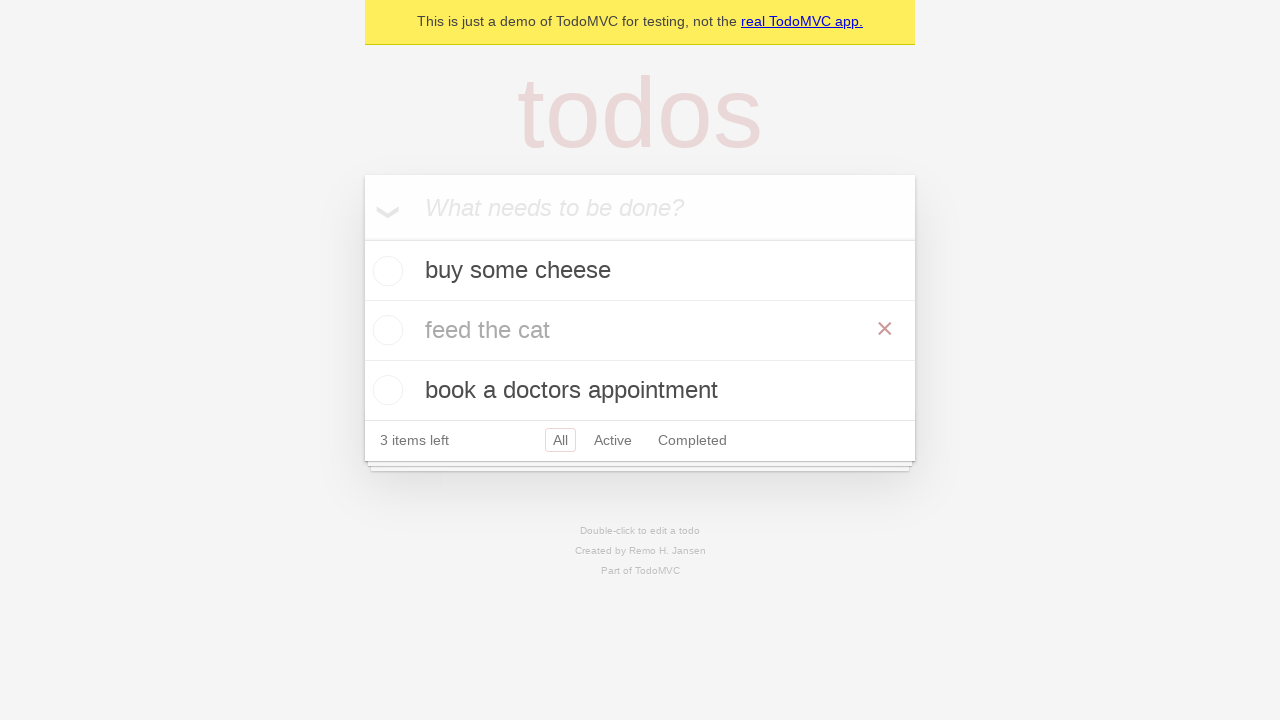

Checked the checkbox for the third todo item at (385, 390) on .todo-list li >> nth=2 >> input.toggle
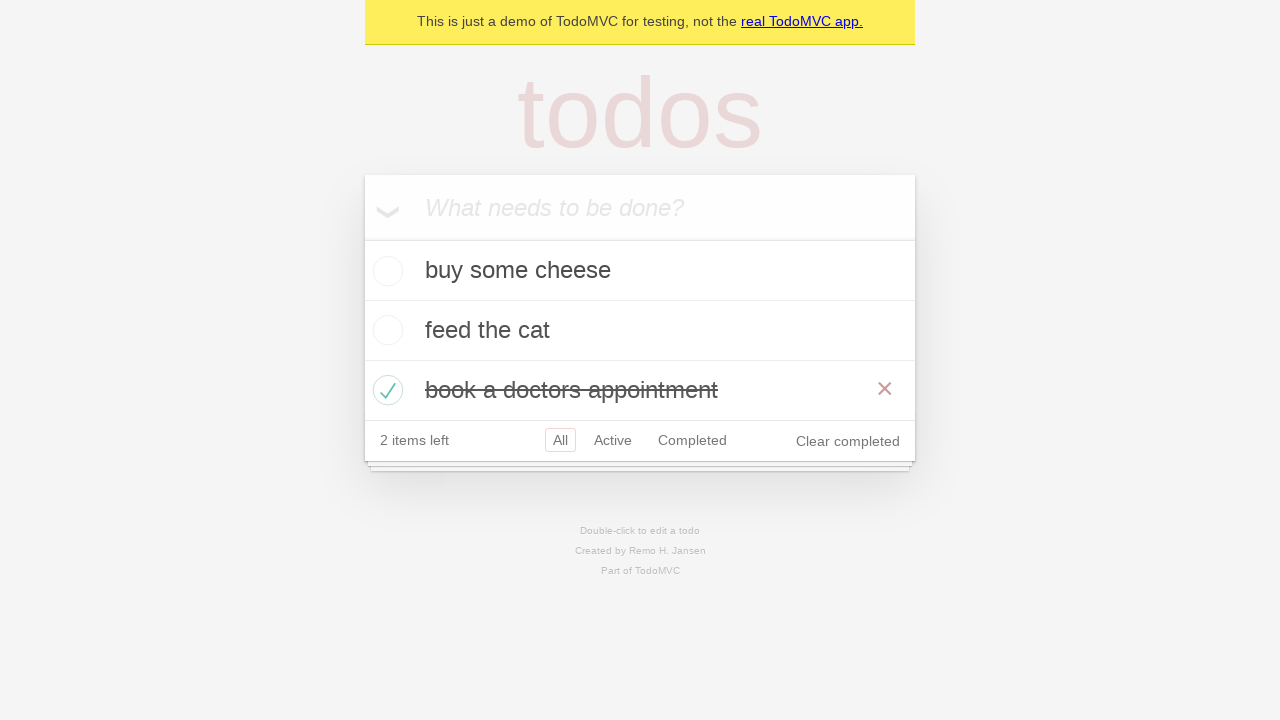

Unchecked the checkbox for the third todo item at (385, 390) on .todo-list li >> nth=2 >> input.toggle
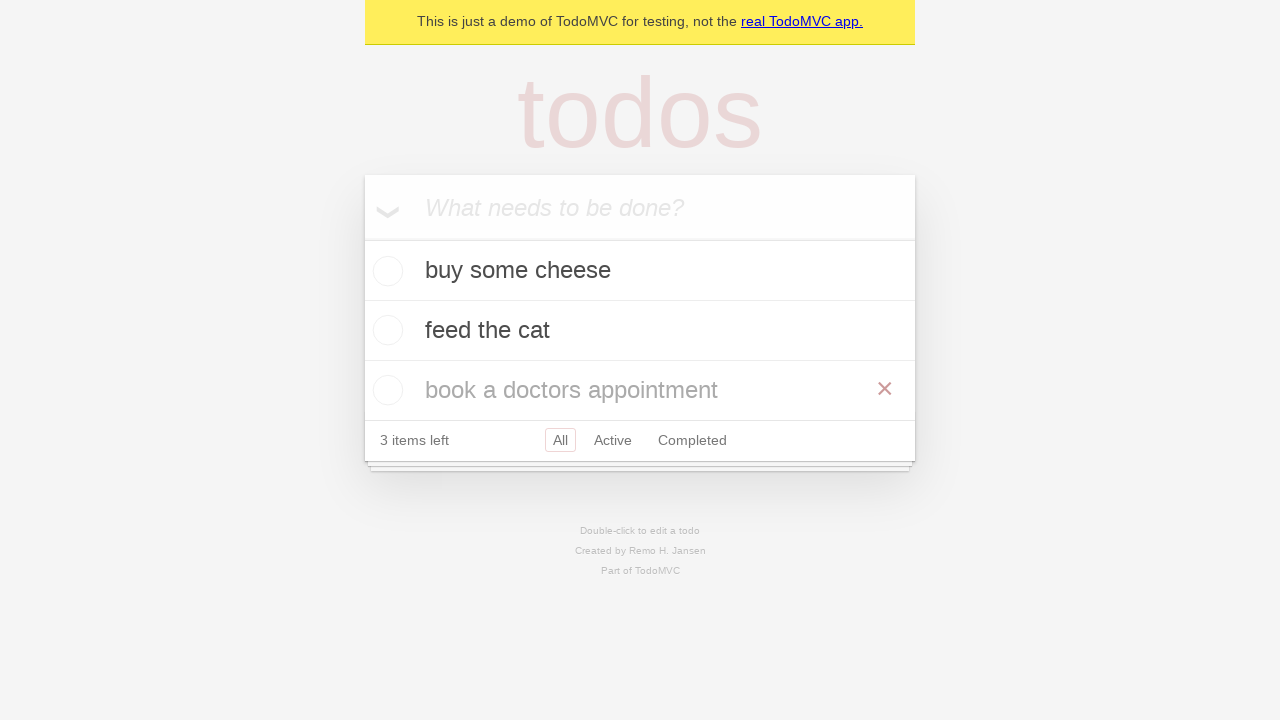

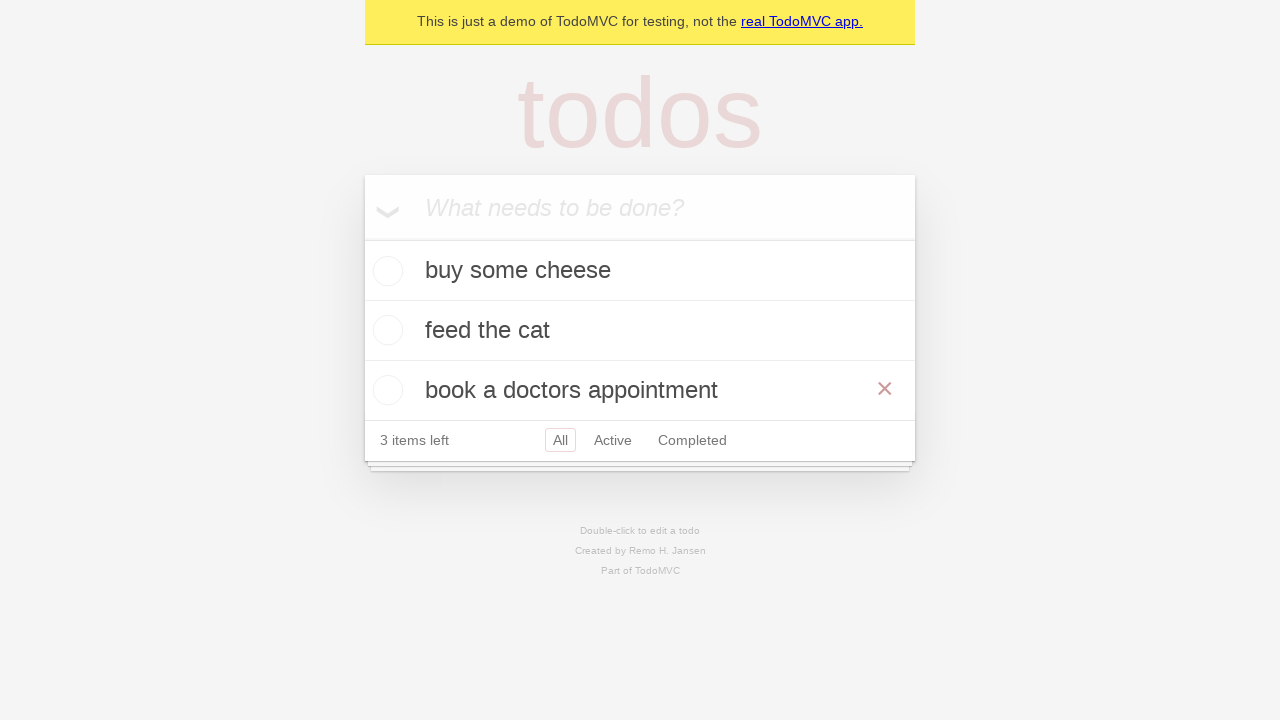